Tests file upload functionality by interacting with the file input element on a demo file upload page

Starting URL: https://demo.automationtesting.in/FileUpload.html

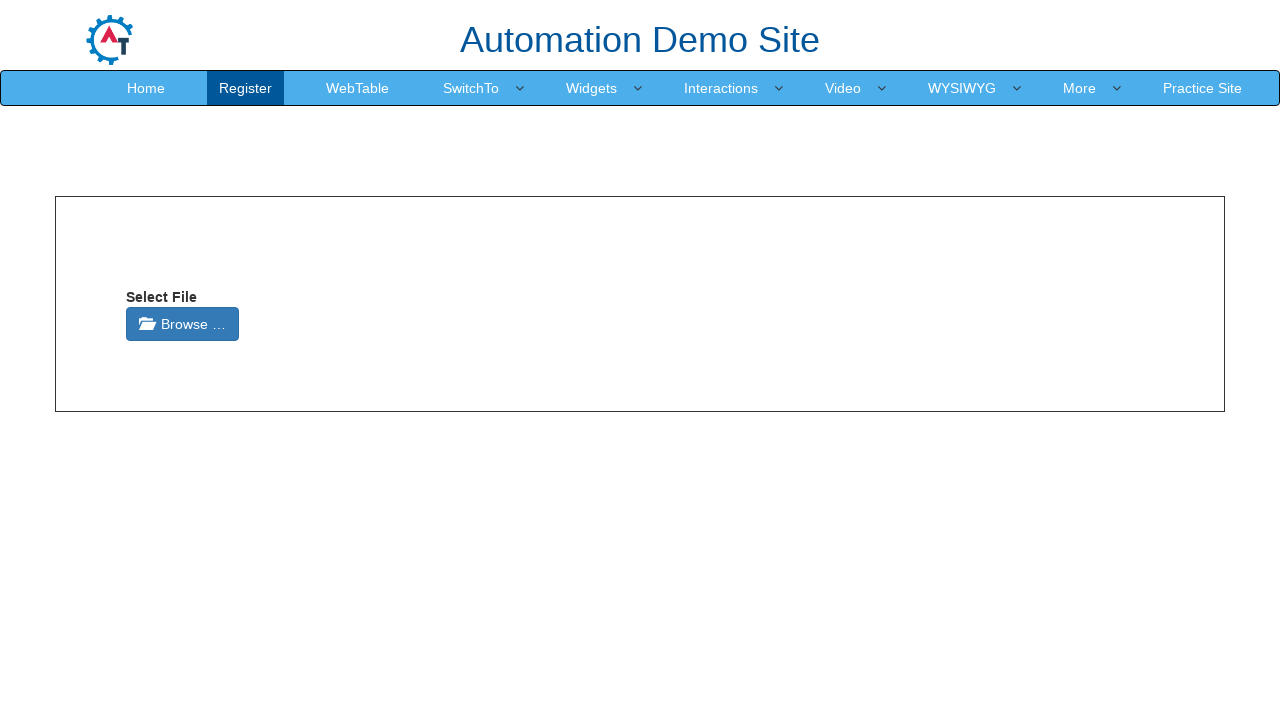

Waited for page to load (domcontentloaded)
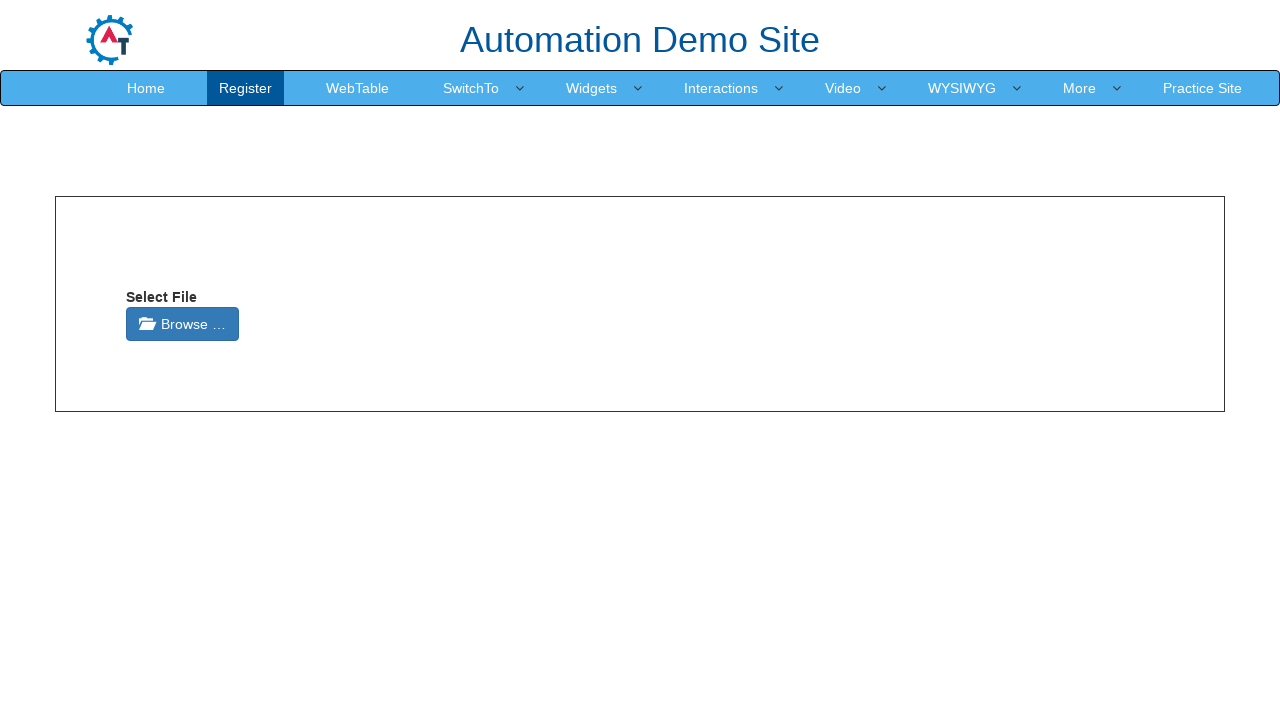

Retrieved and printed page title
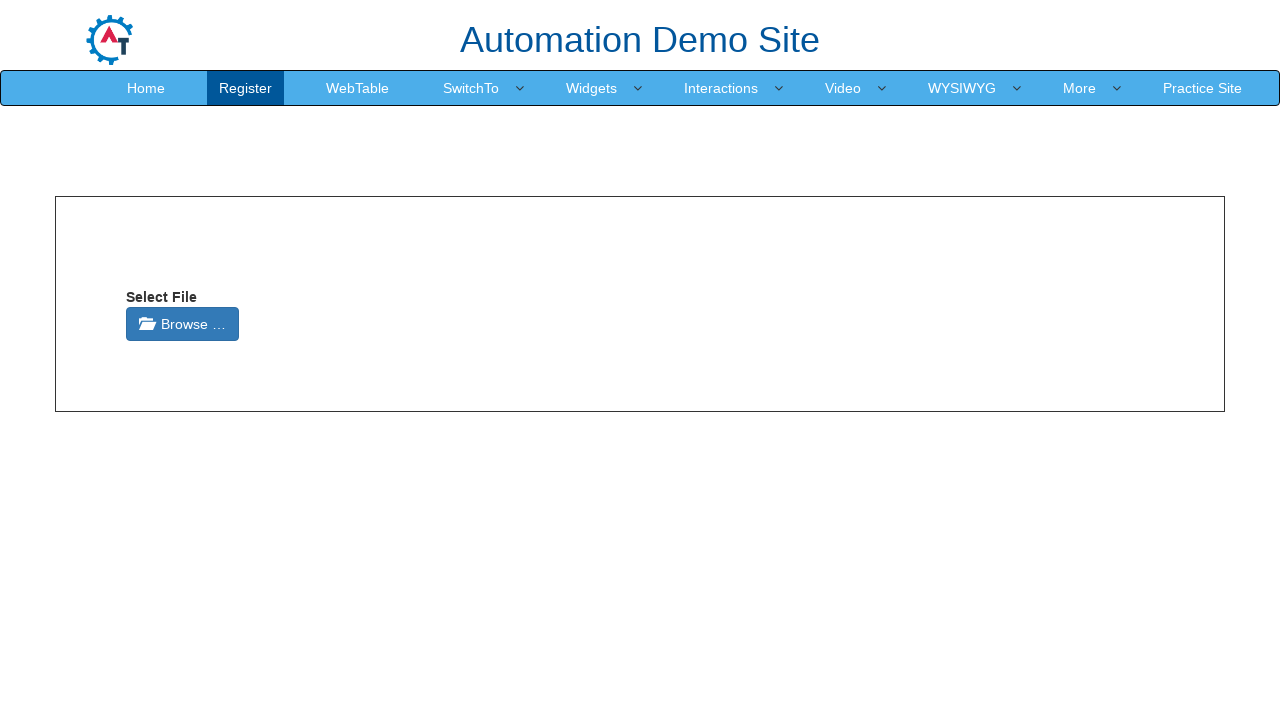

Located file input element with id 'input-4'
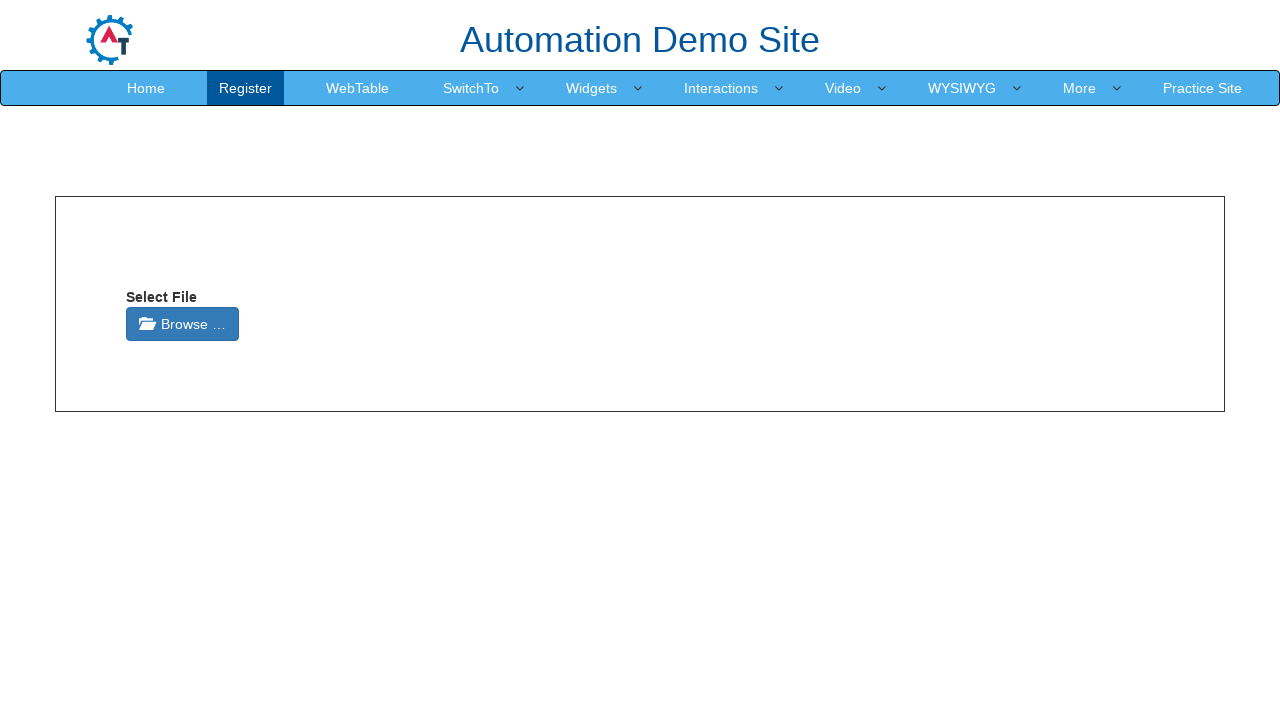

Created temporary test file for upload
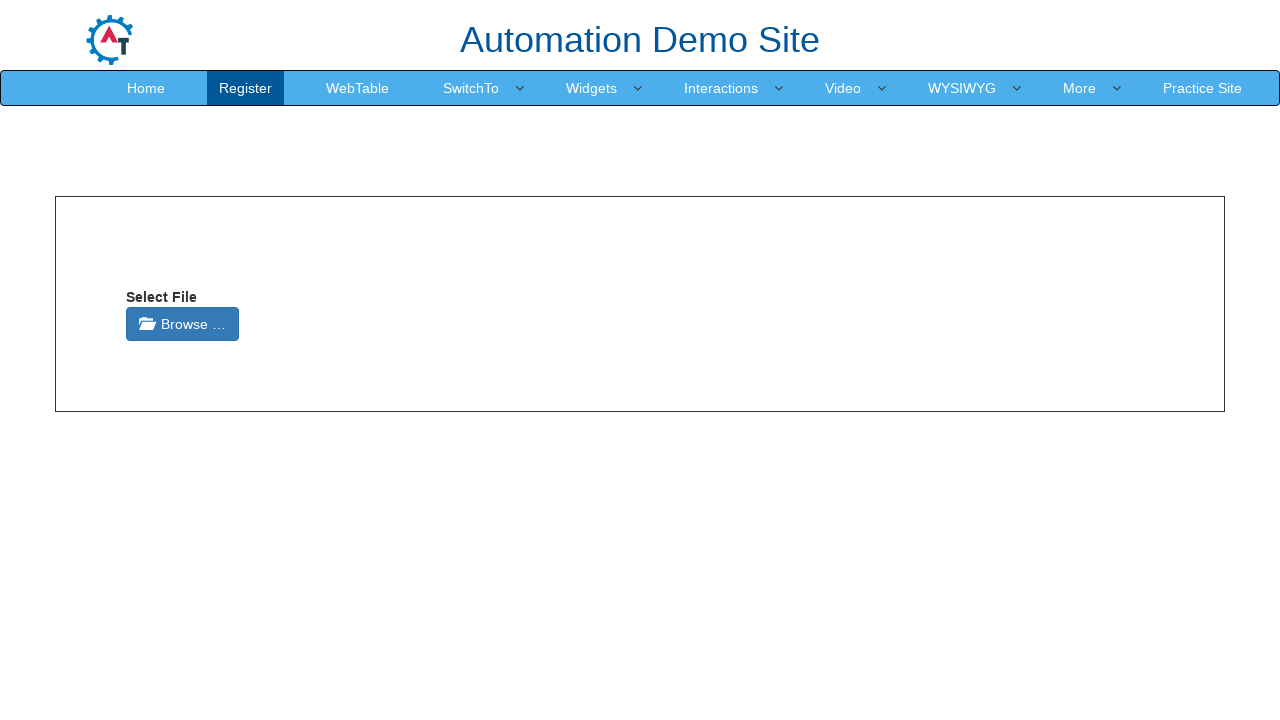

Set file input with temporary test file
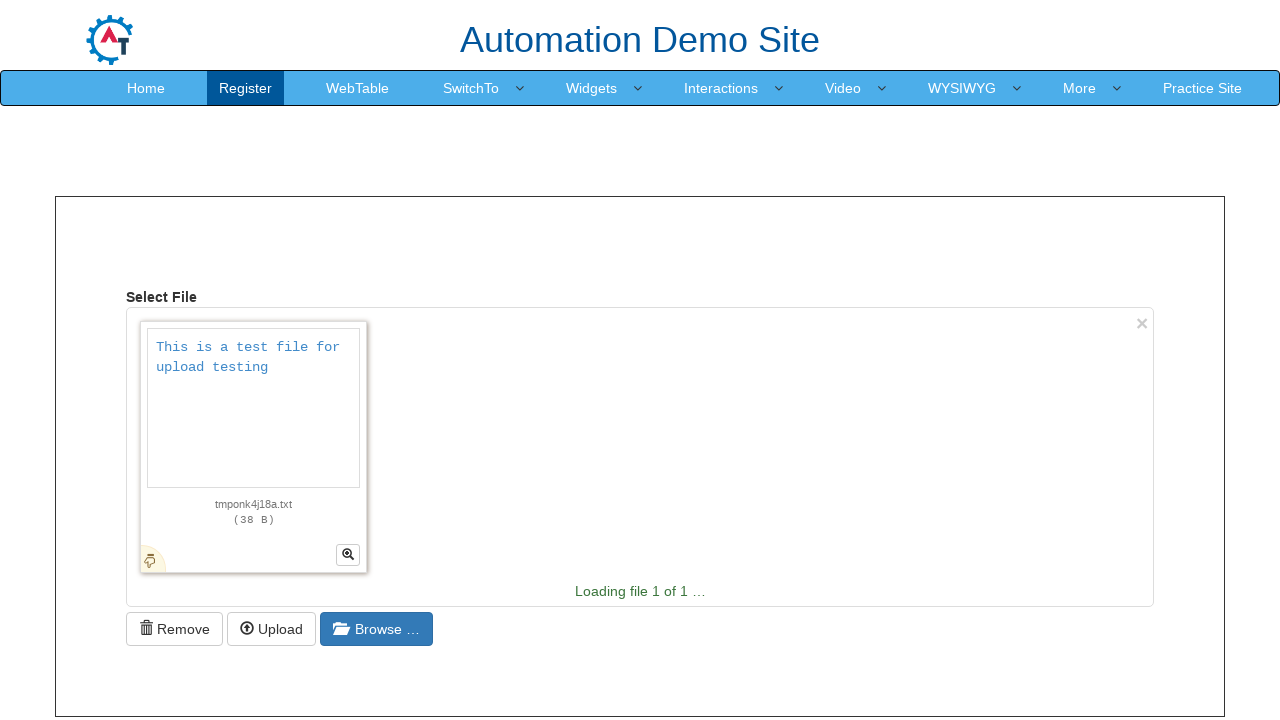

Waited 2000ms for file upload to process
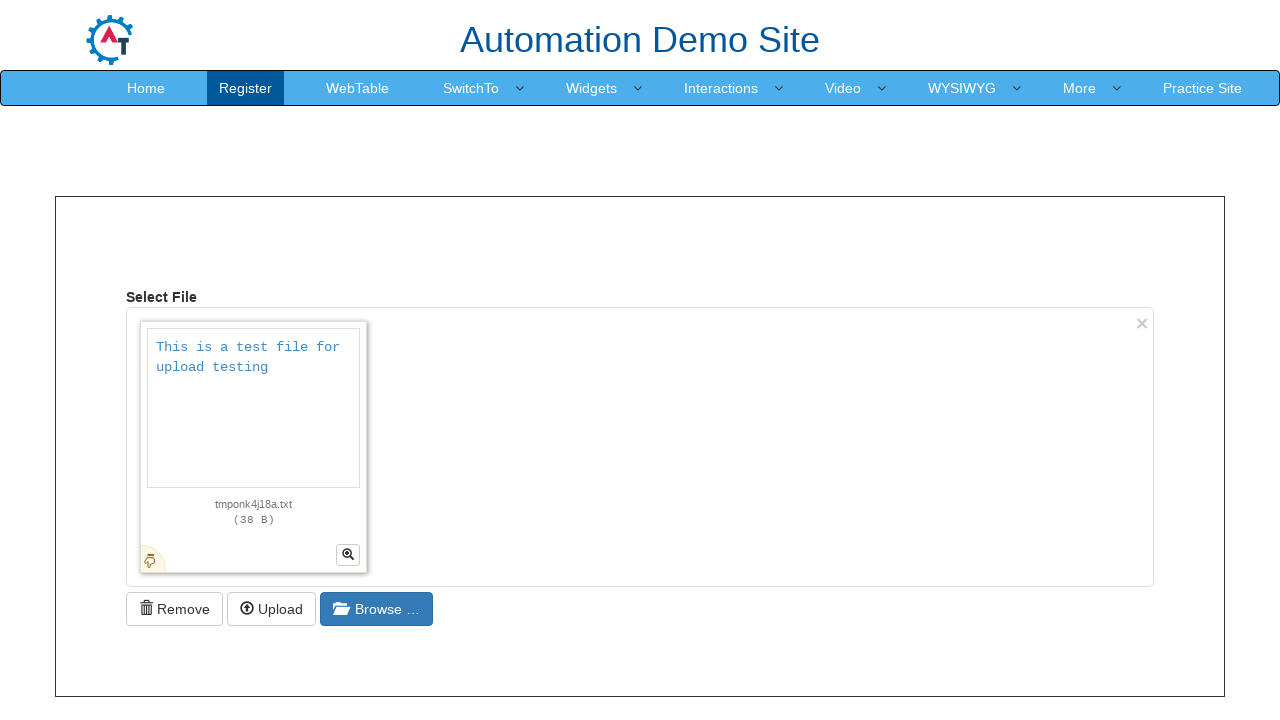

Cleaned up temporary test file
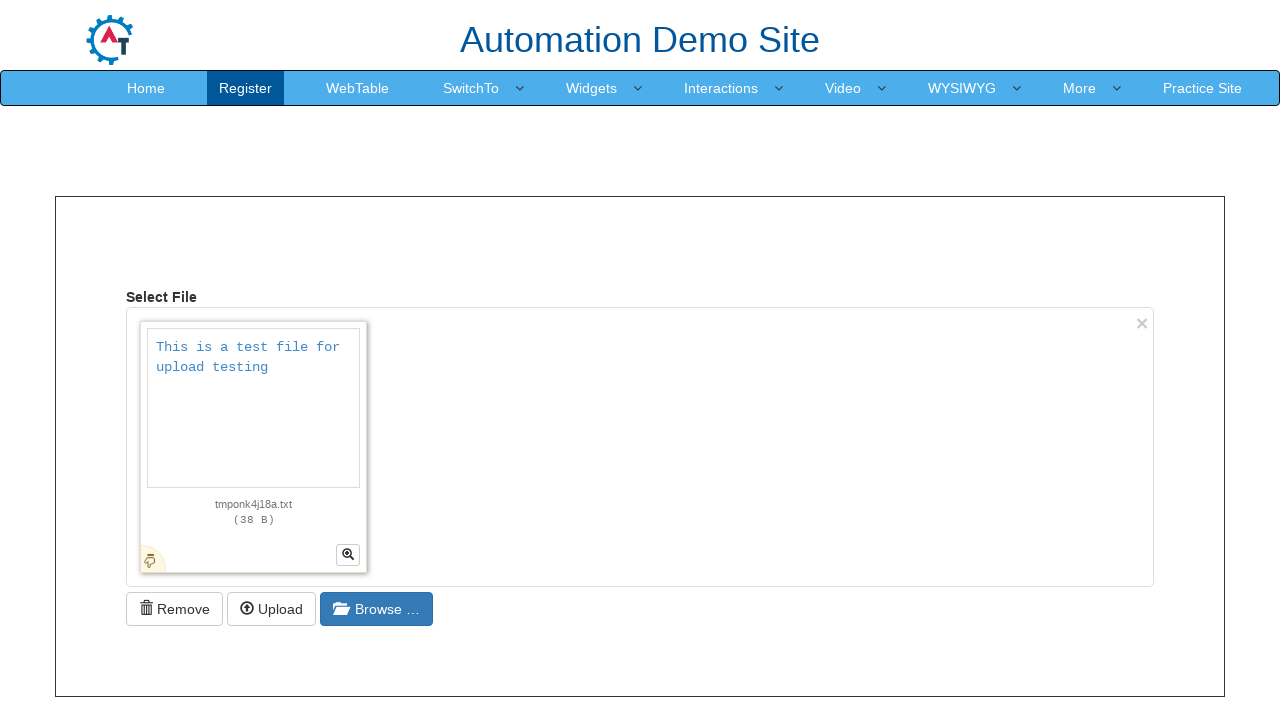

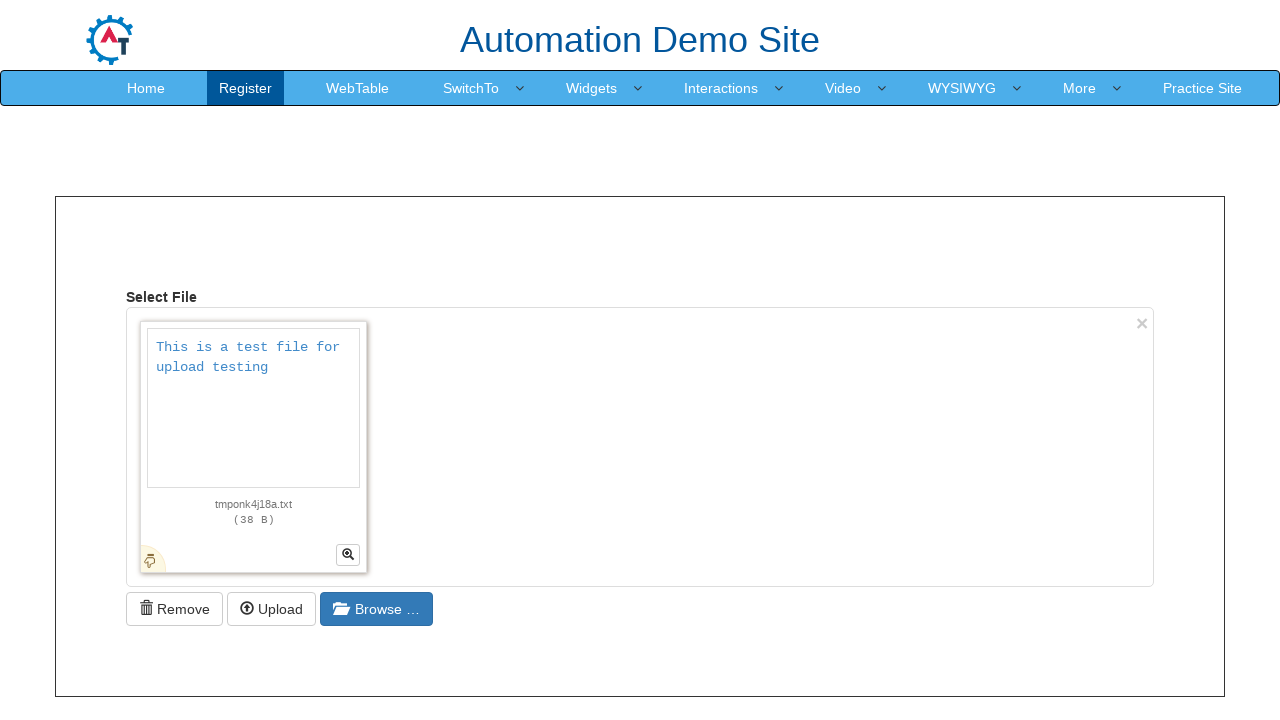